Tests drag and drop functionality by dragging an element from source to target location within an iframe

Starting URL: https://jqueryui.com/droppable/

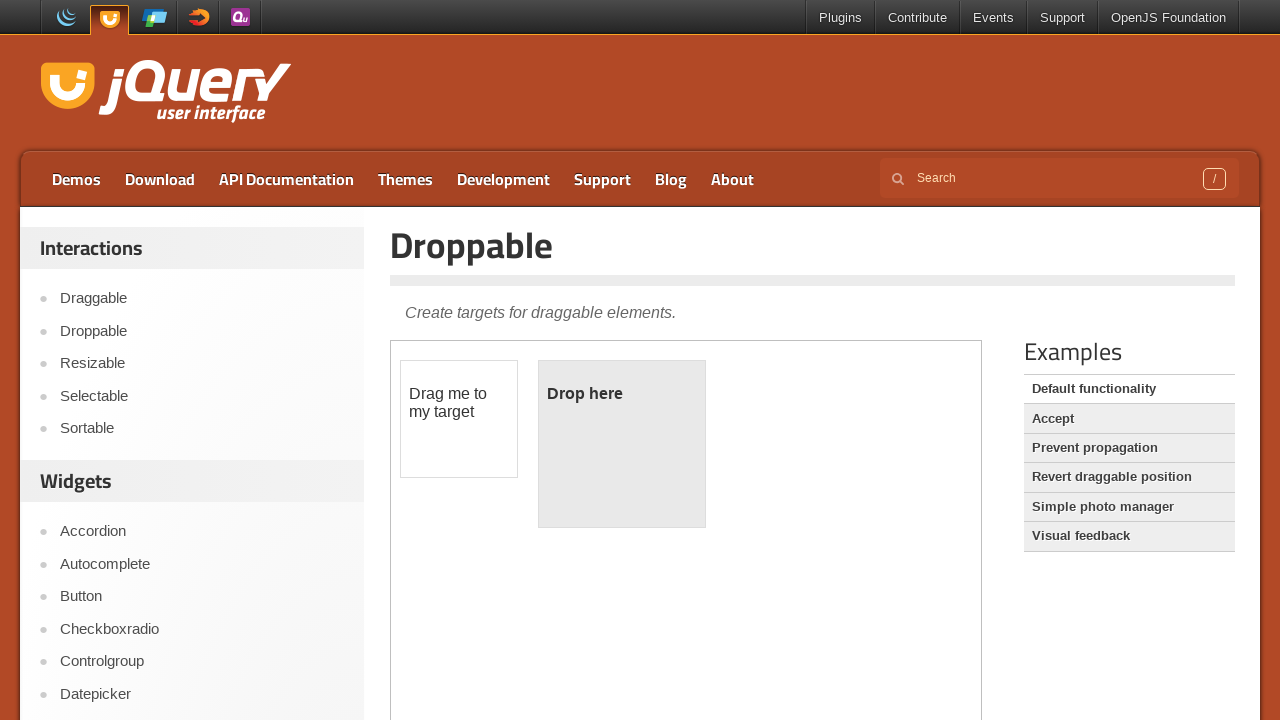

Located the demo iframe for drag and drop functionality
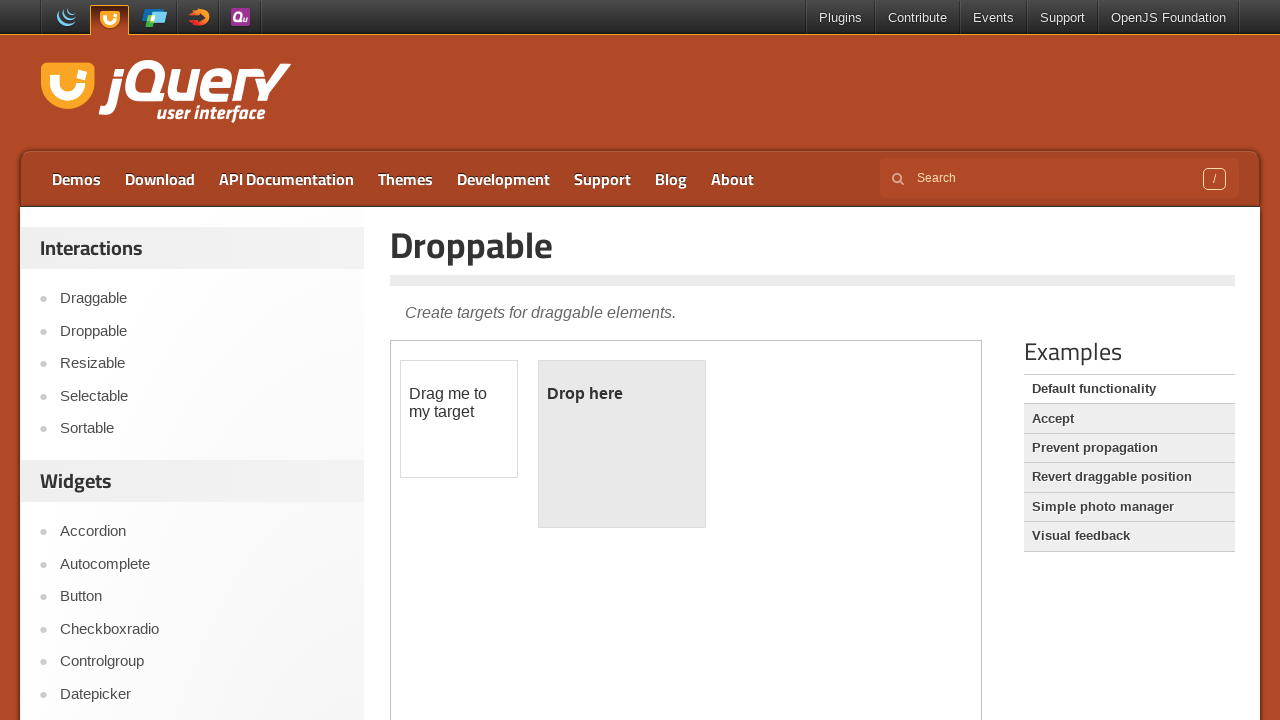

Located the draggable source element
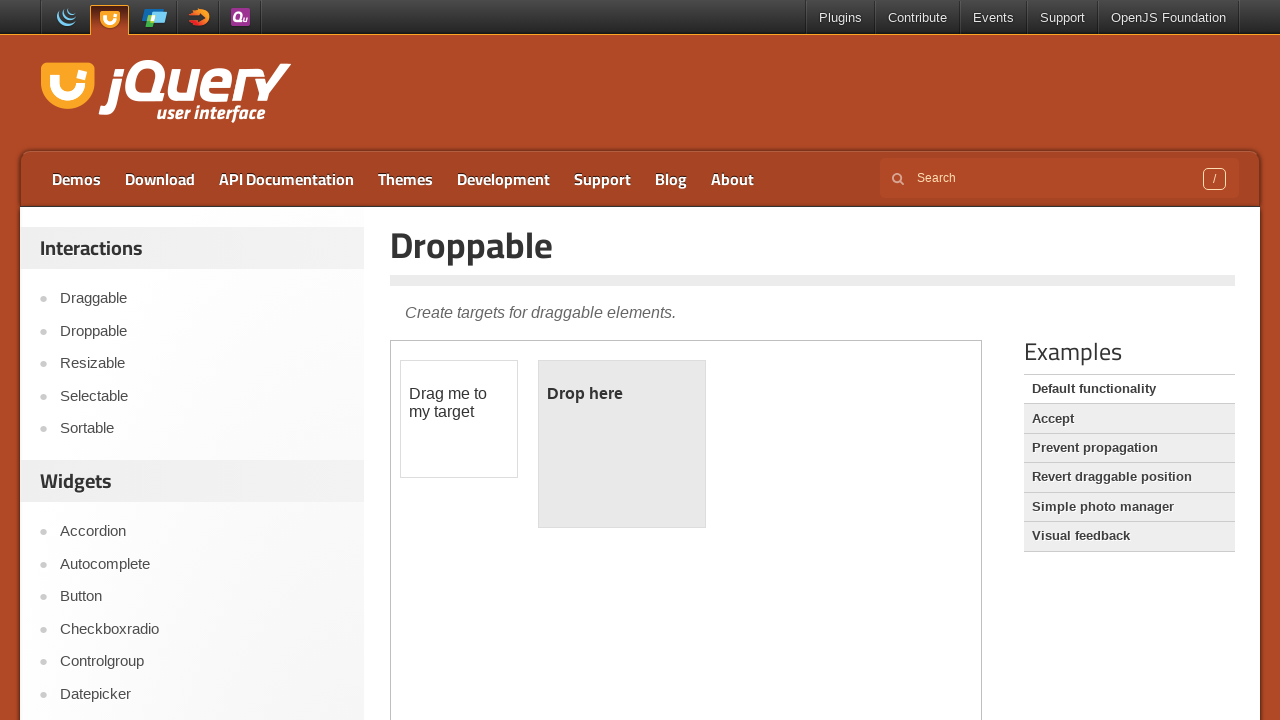

Located the droppable target element
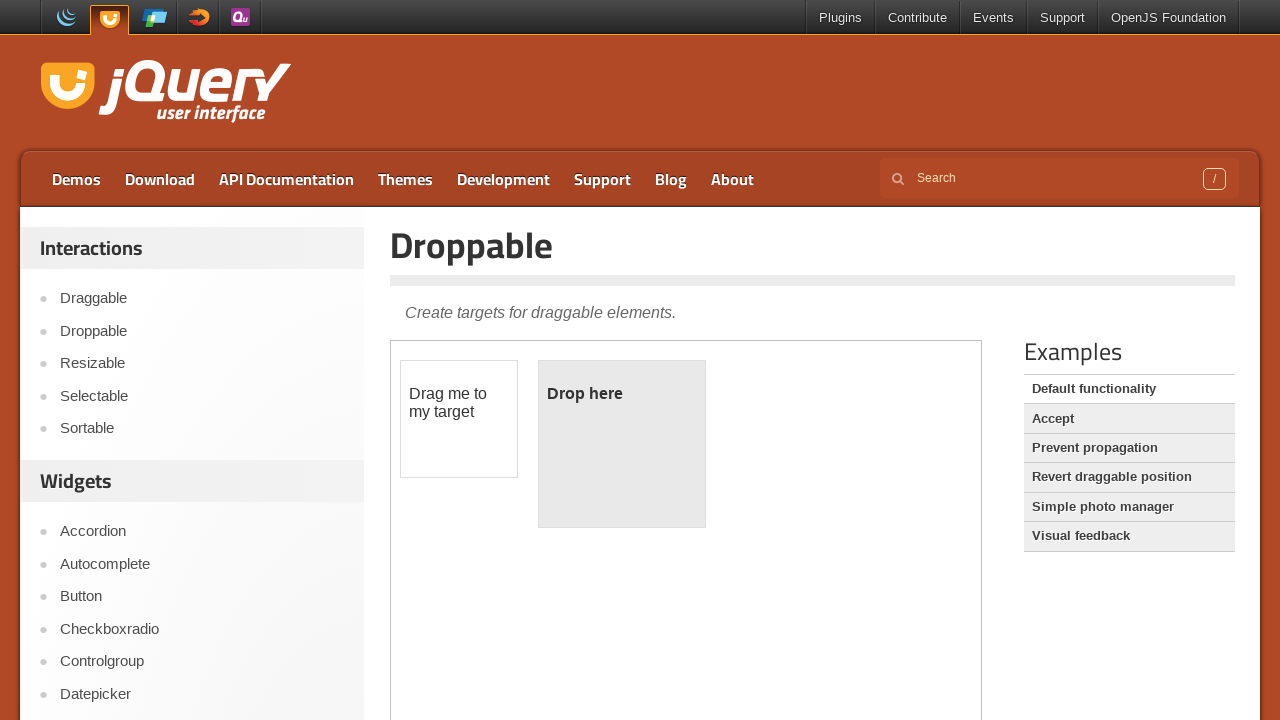

Dragged source element to target element at (622, 444)
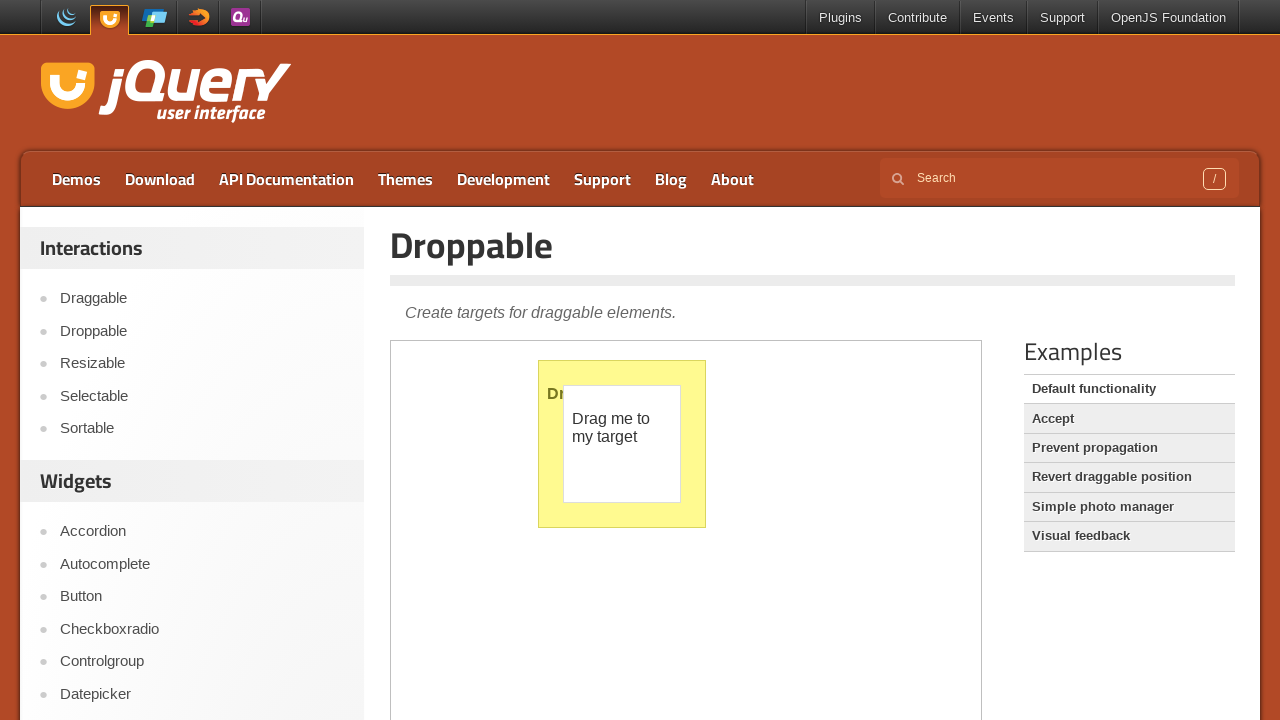

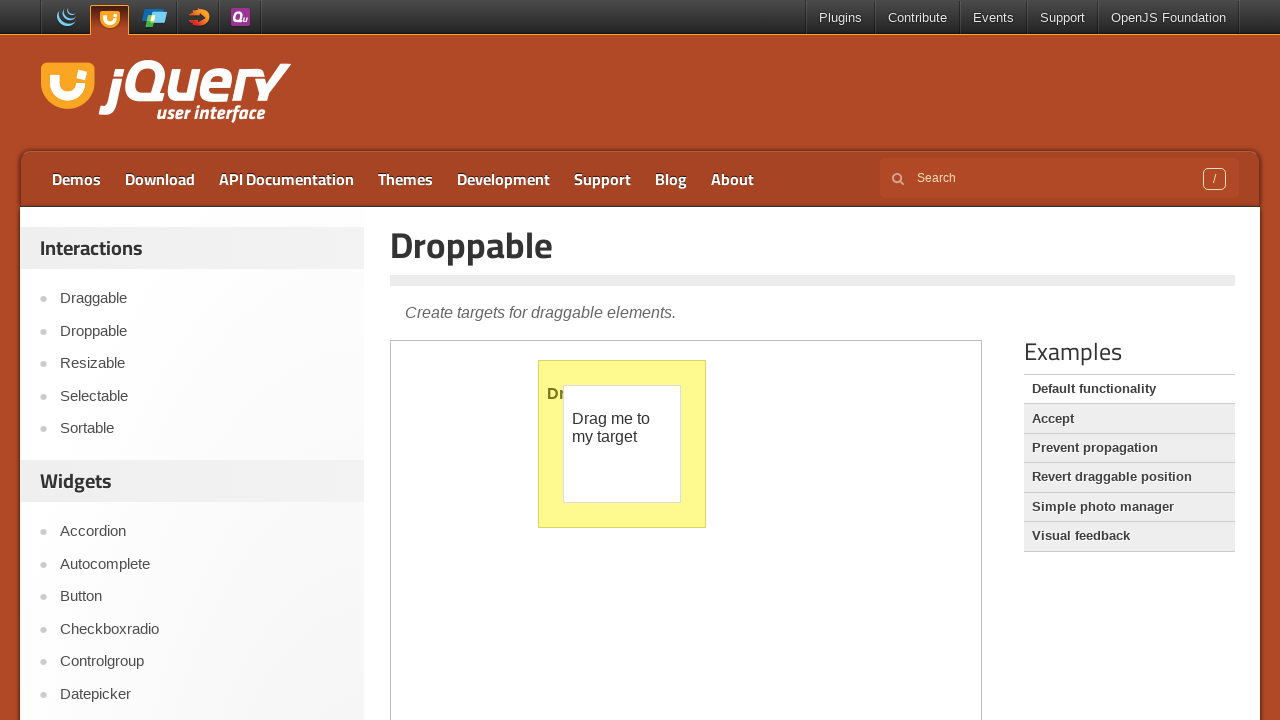